Tests window switching by opening child window and switching between parent and child

Starting URL: http://omayo.blogspot.com

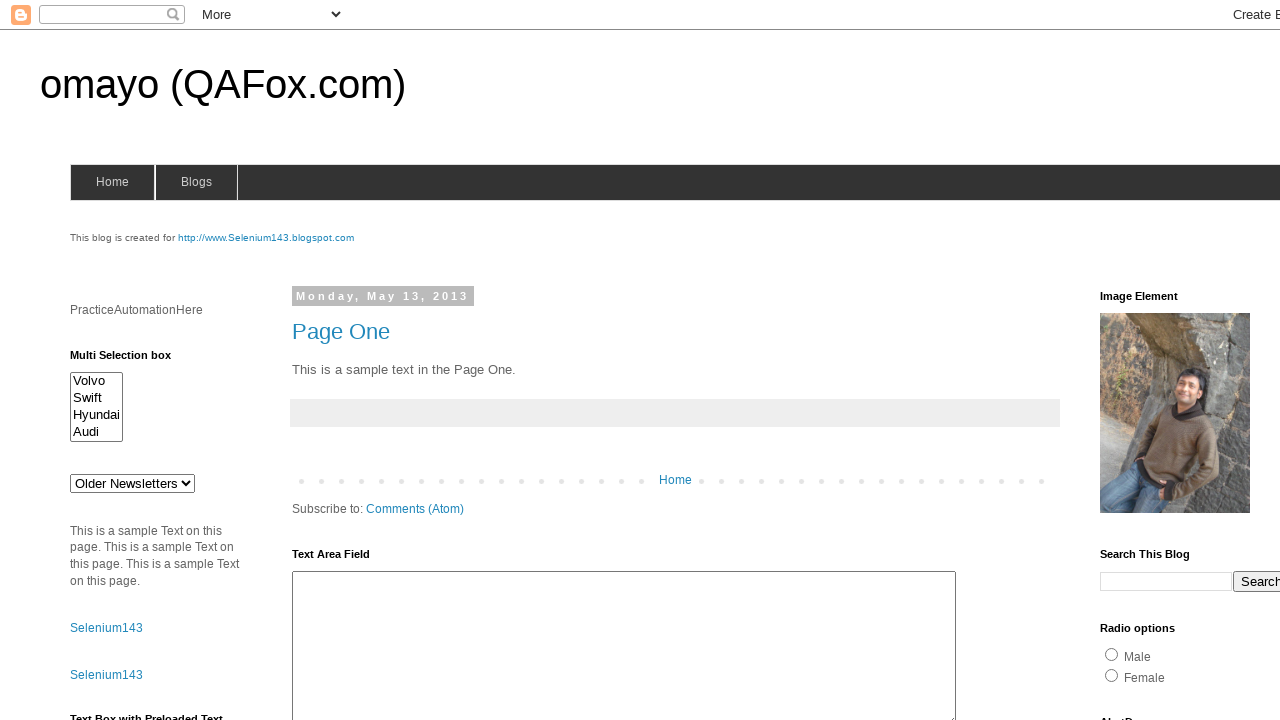

Clicked link to open child window at (132, 360) on #HTML37 > div:nth-child(2) > p:nth-child(2) > a:nth-child(1)
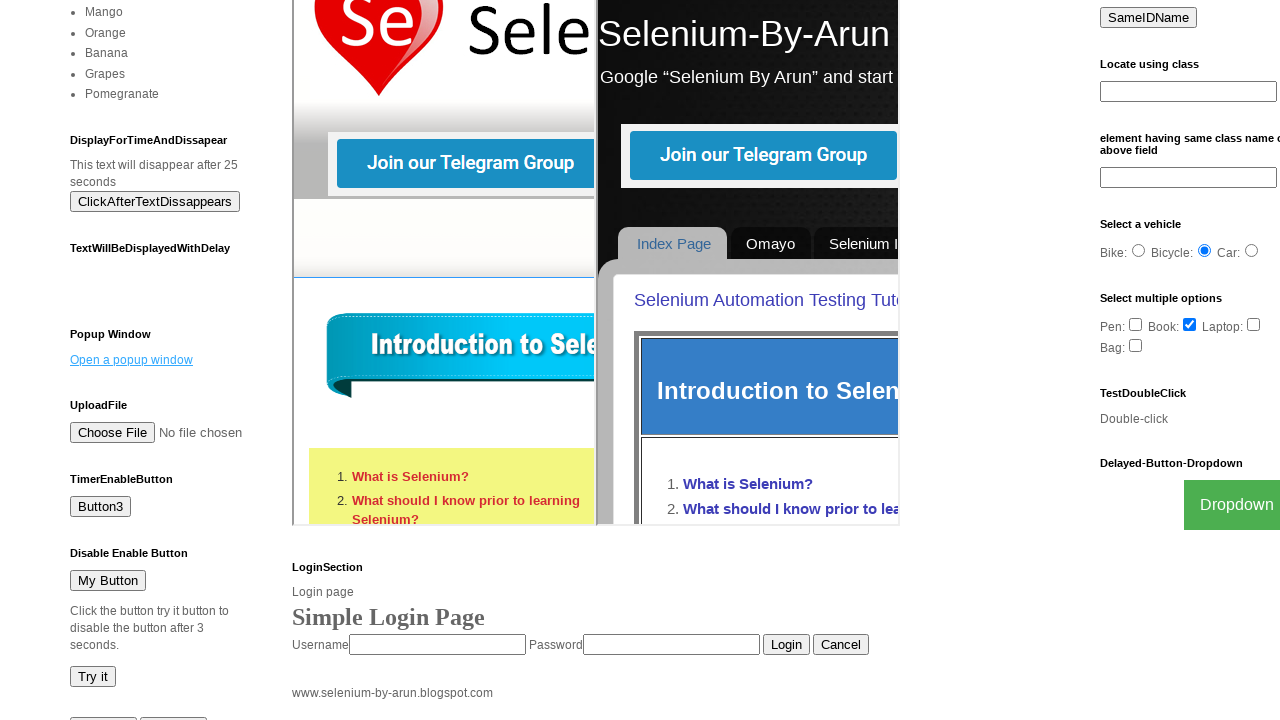

Child window opened and captured
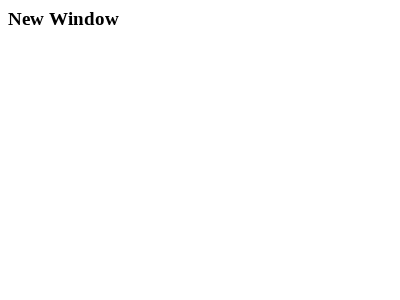

Child window page loaded completely
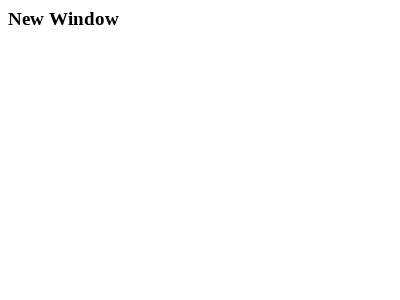

Set child window viewport size to 1920x1080
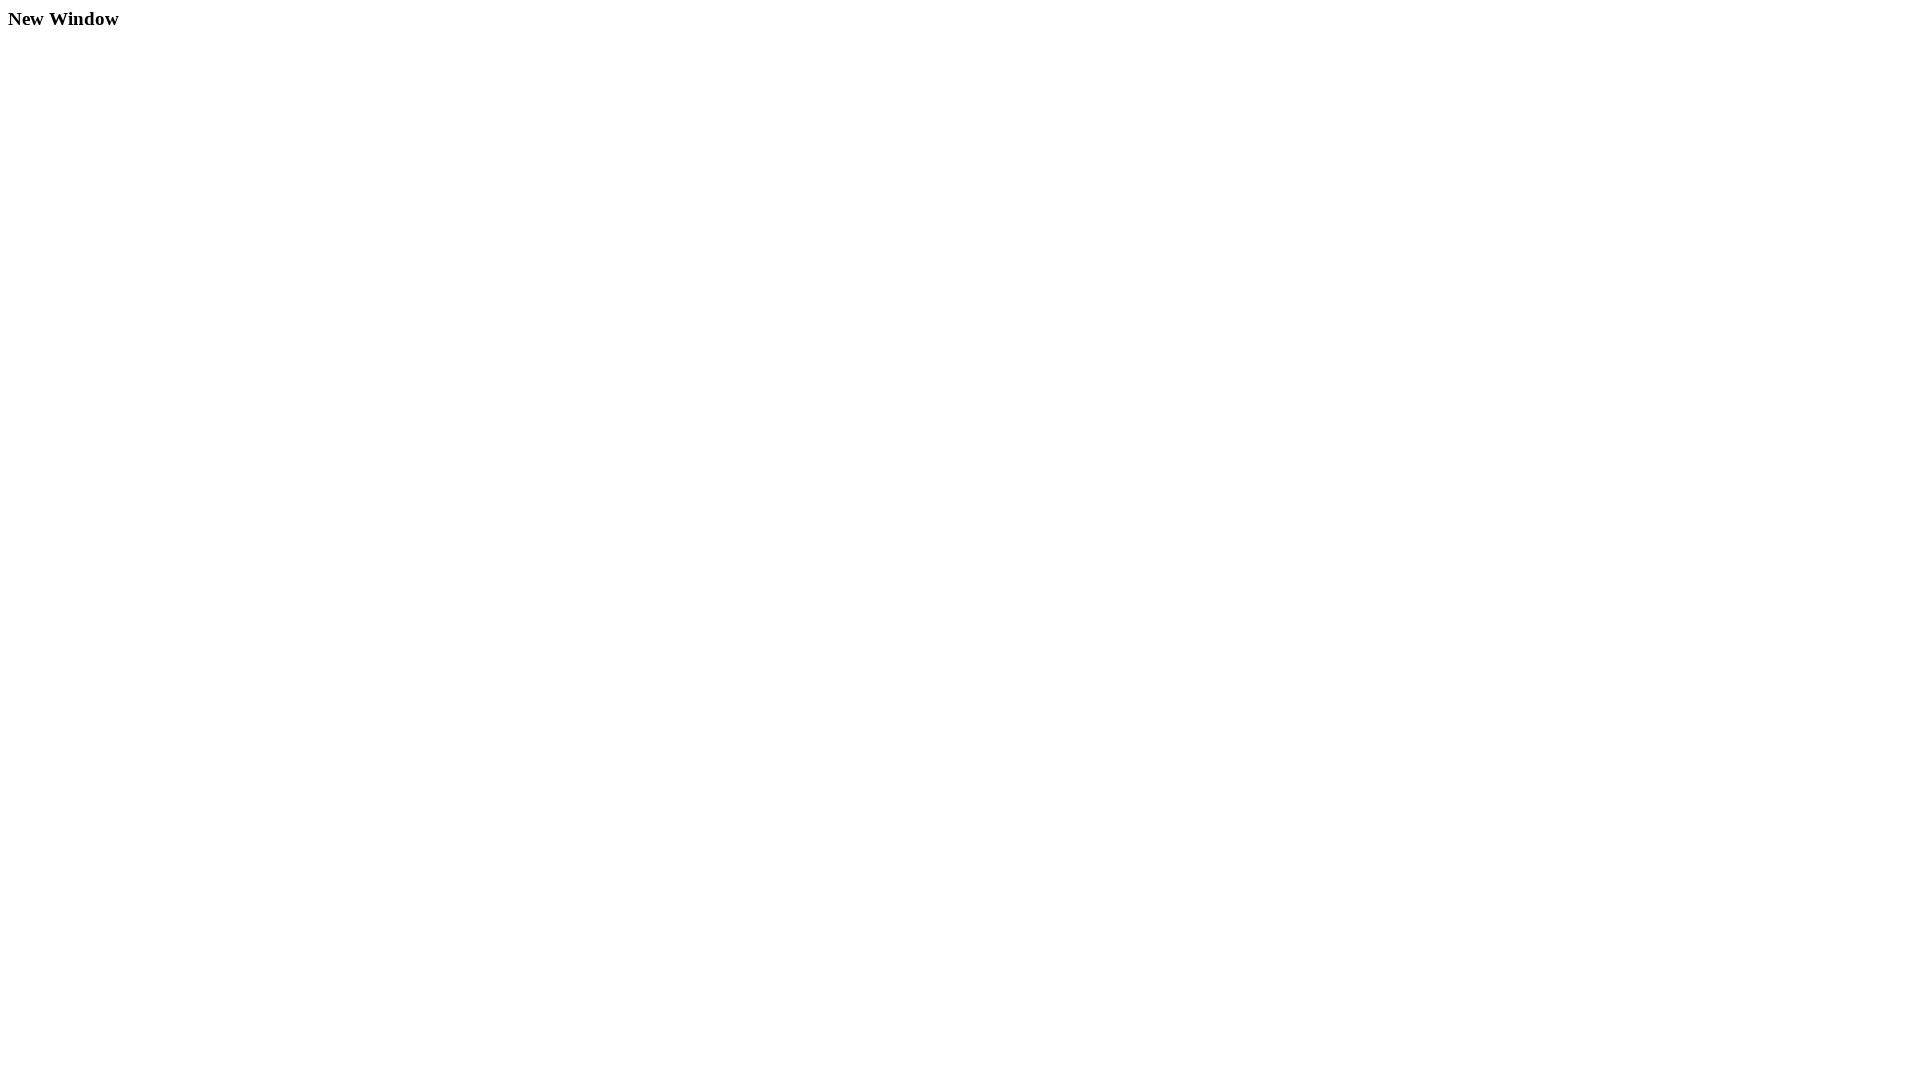

Ready to switch back to parent window using page object
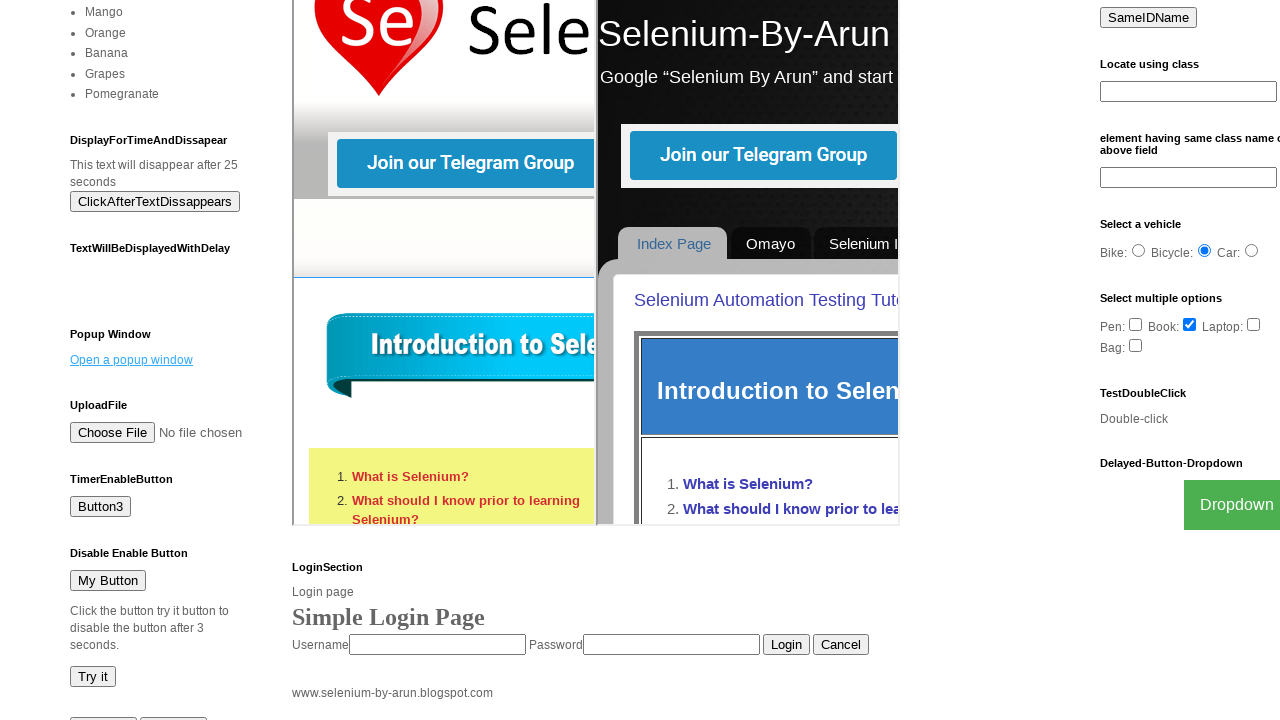

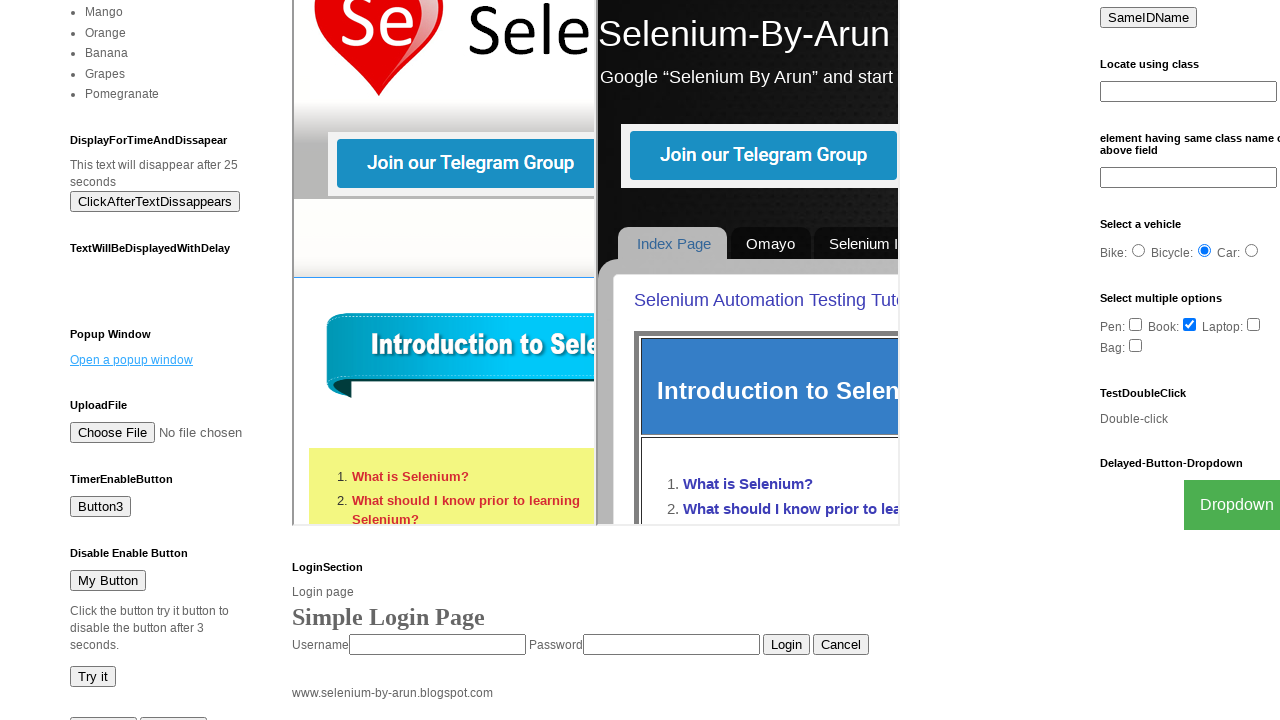